Tests dynamic controls page by clicking the Remove/Add checkbox toggle button and verifying the confirmation message appears

Starting URL: https://the-internet.herokuapp.com/dynamic_controls

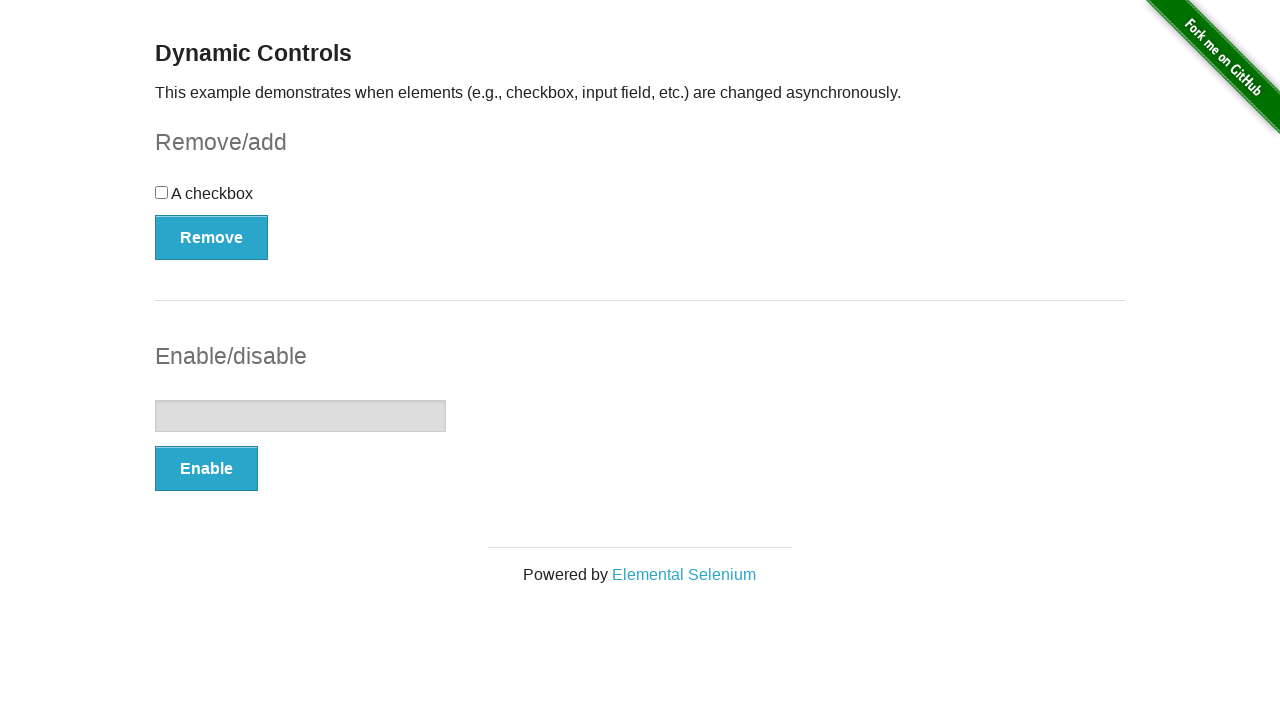

Clicked Remove/Add checkbox toggle button at (212, 237) on xpath=//button[@onclick='swapCheckbox()']
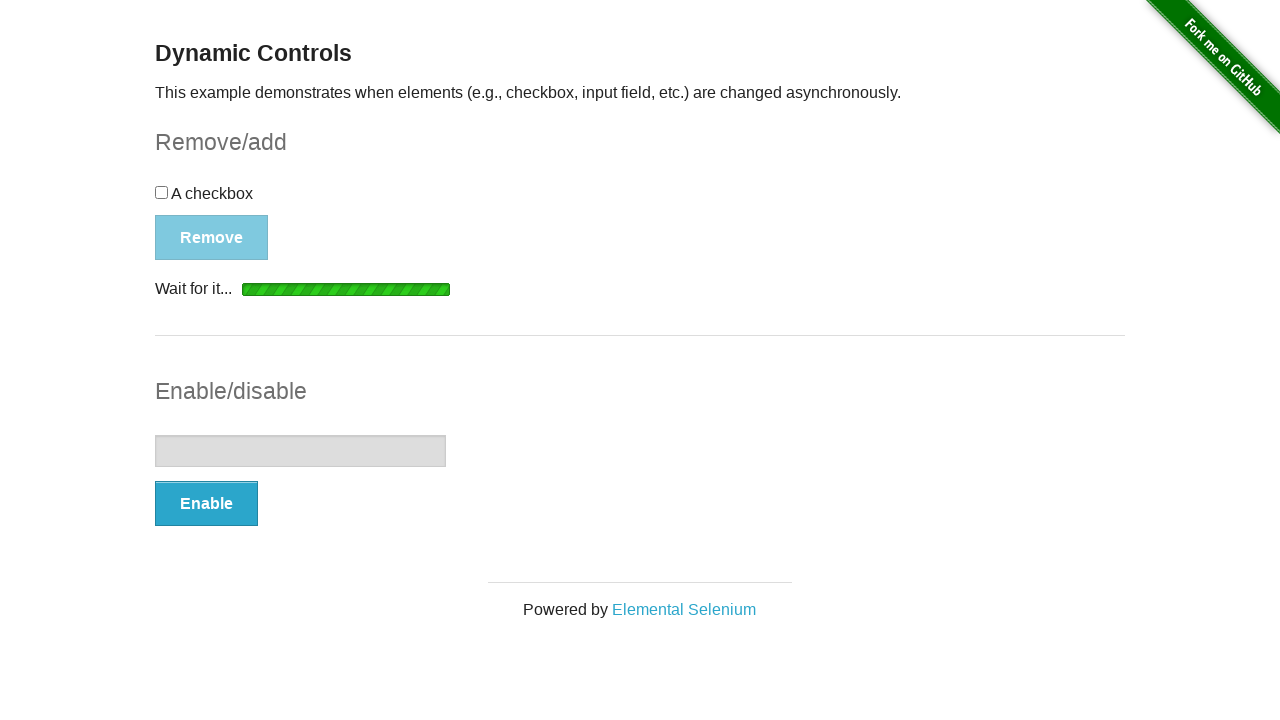

Confirmation message appeared
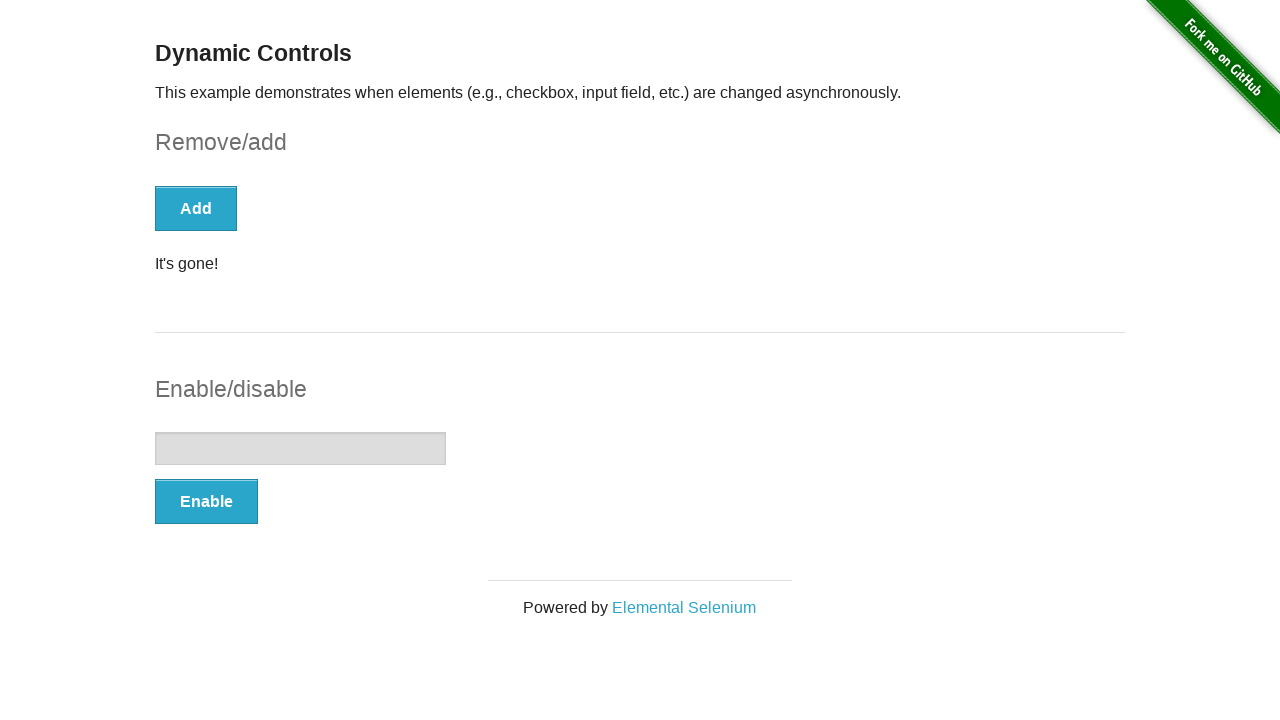

Verified message text: It's gone!
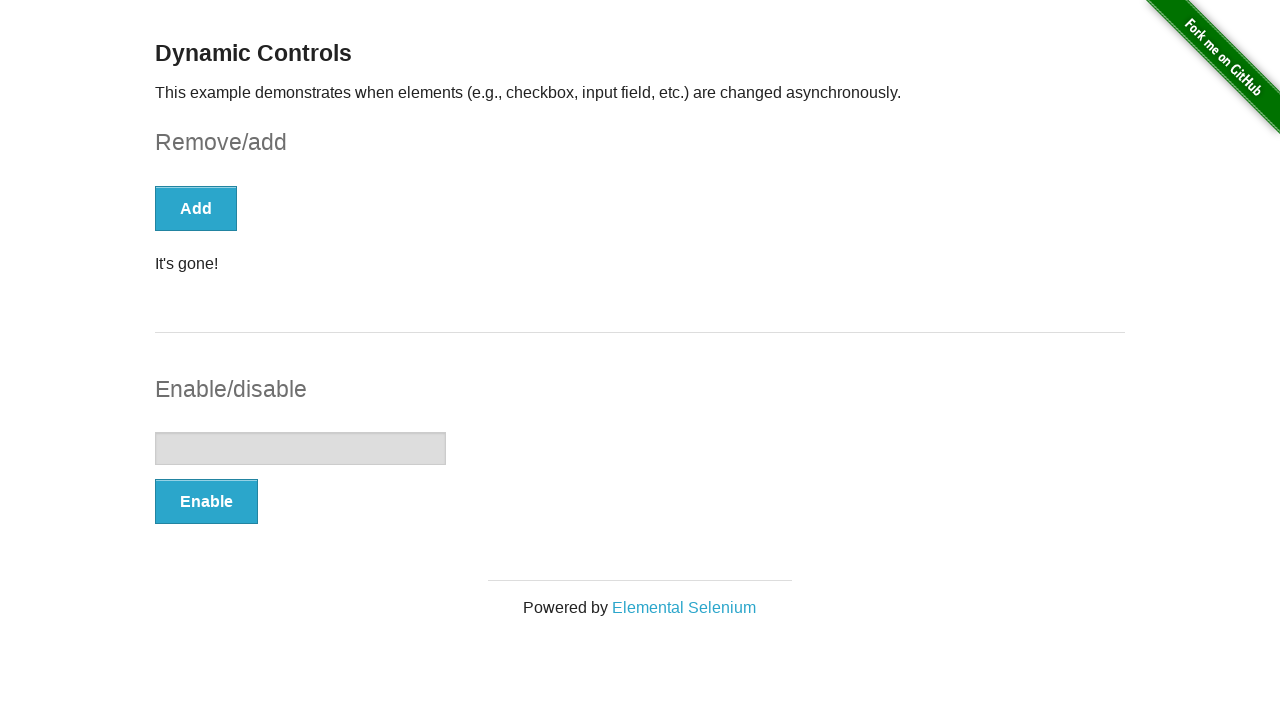

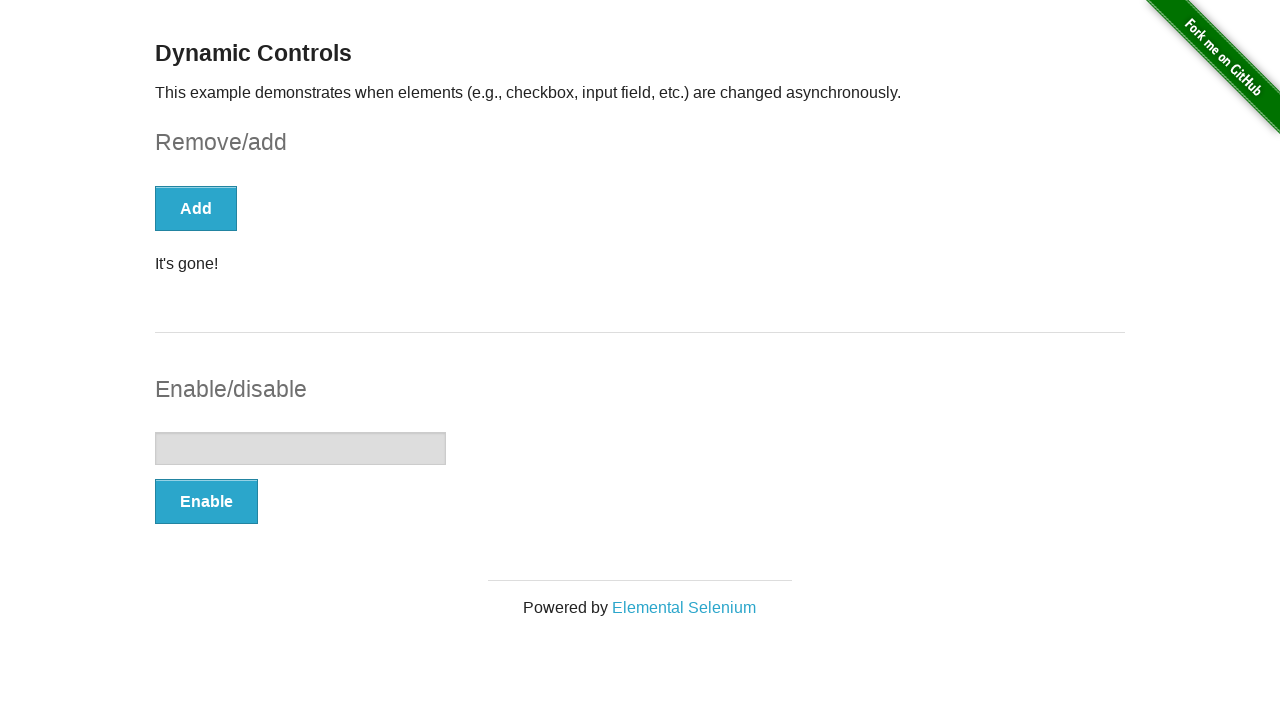